Tests the InspiroBot quote generator by clicking the generate button multiple times to create AI-generated inspirational quote images

Starting URL: https://inspirobot.me/

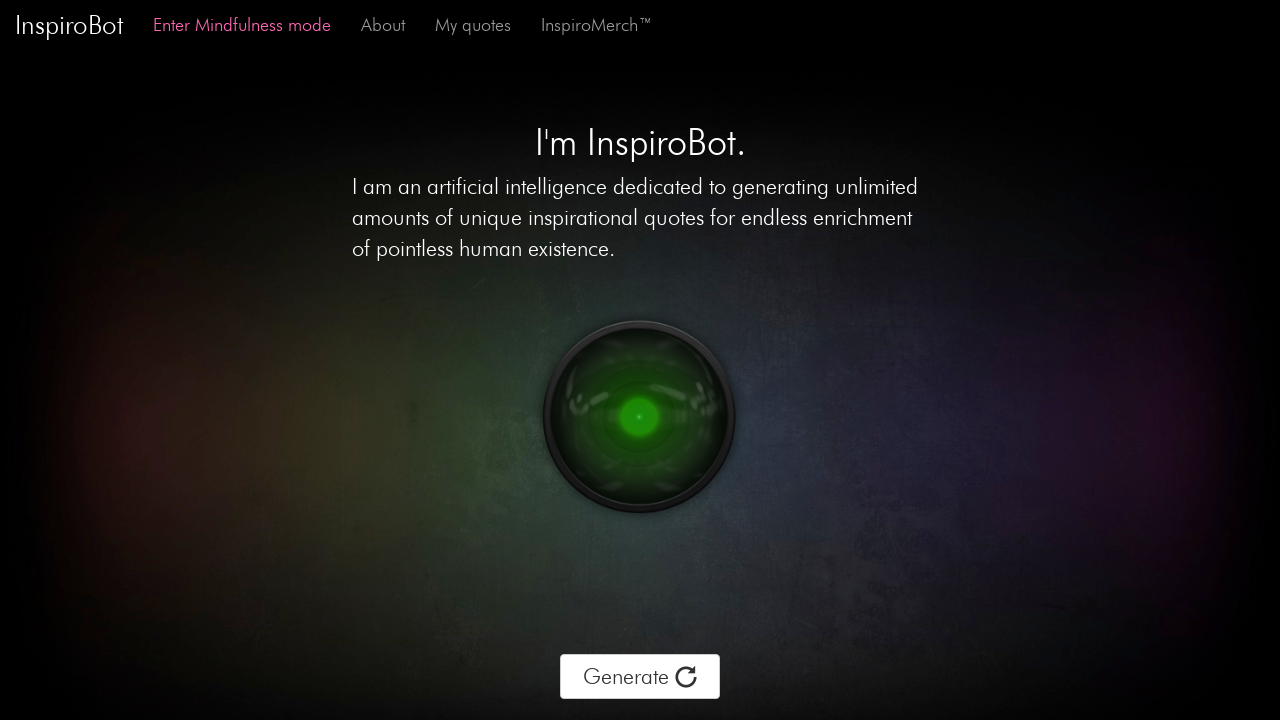

Waited for generate button to be available
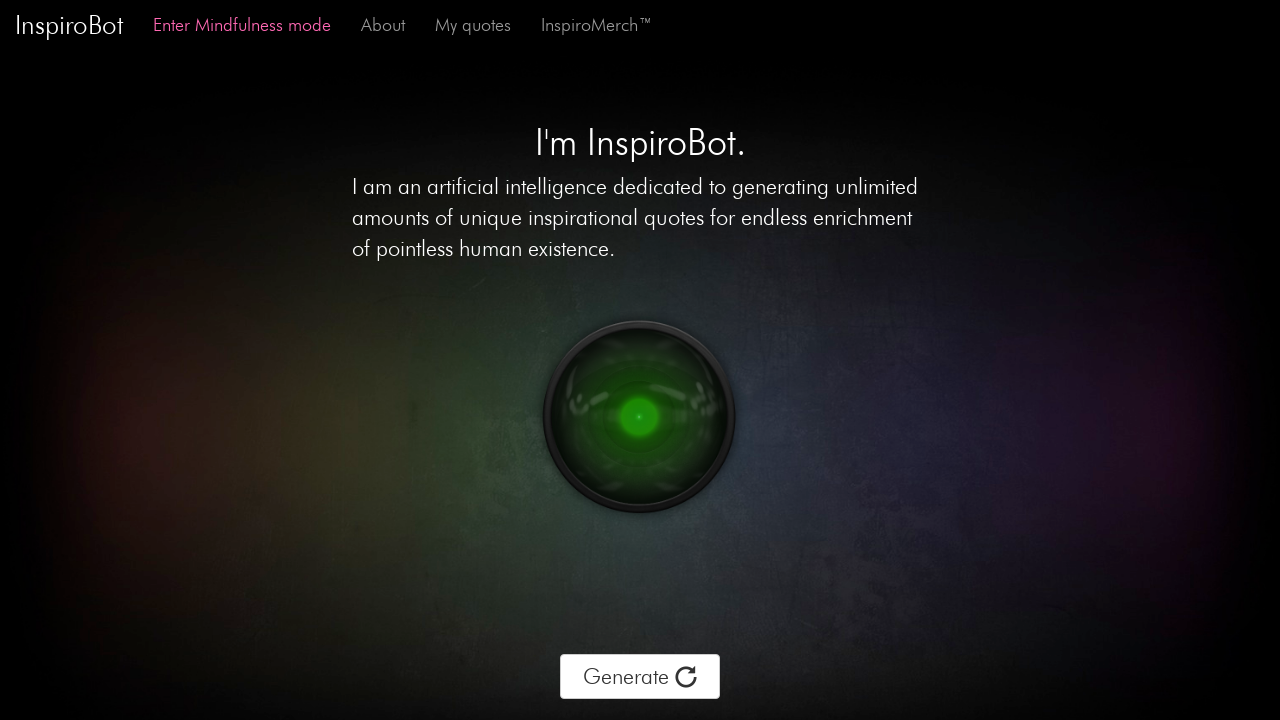

Clicked generate button (iteration 1/5) at (640, 677) on .btn-text
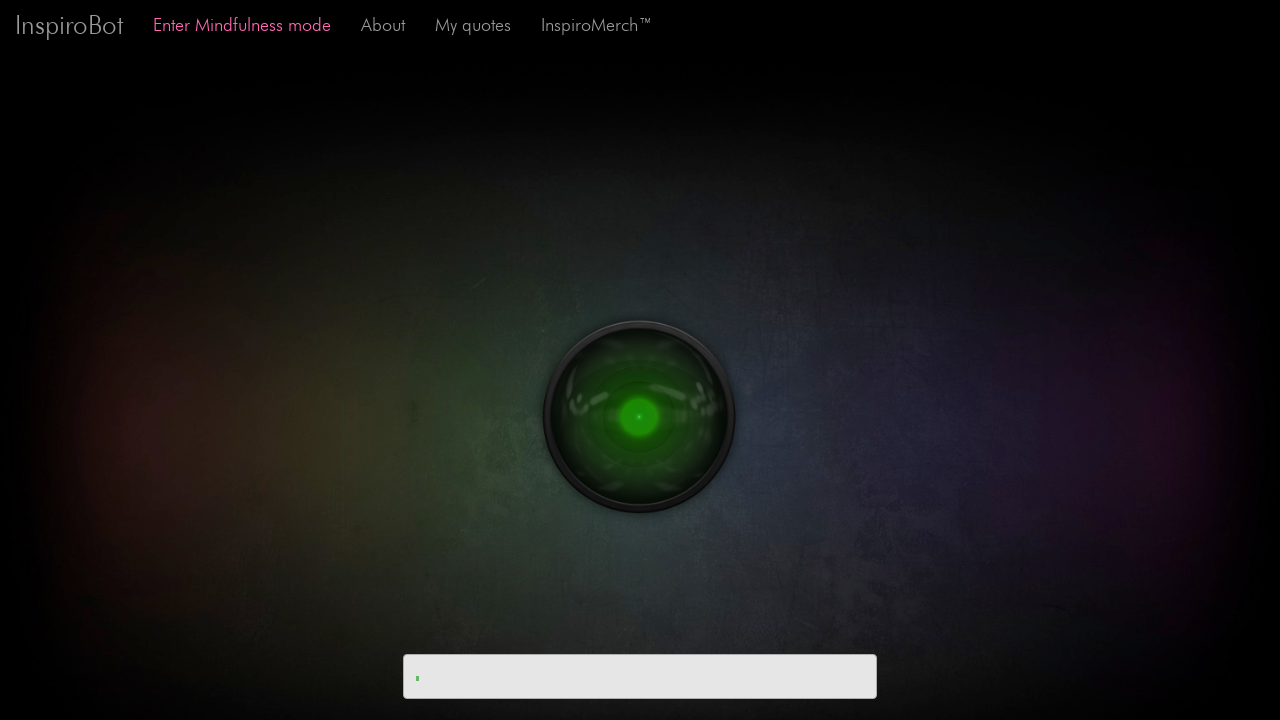

AI-generated inspirational quote image loaded (iteration 1/5)
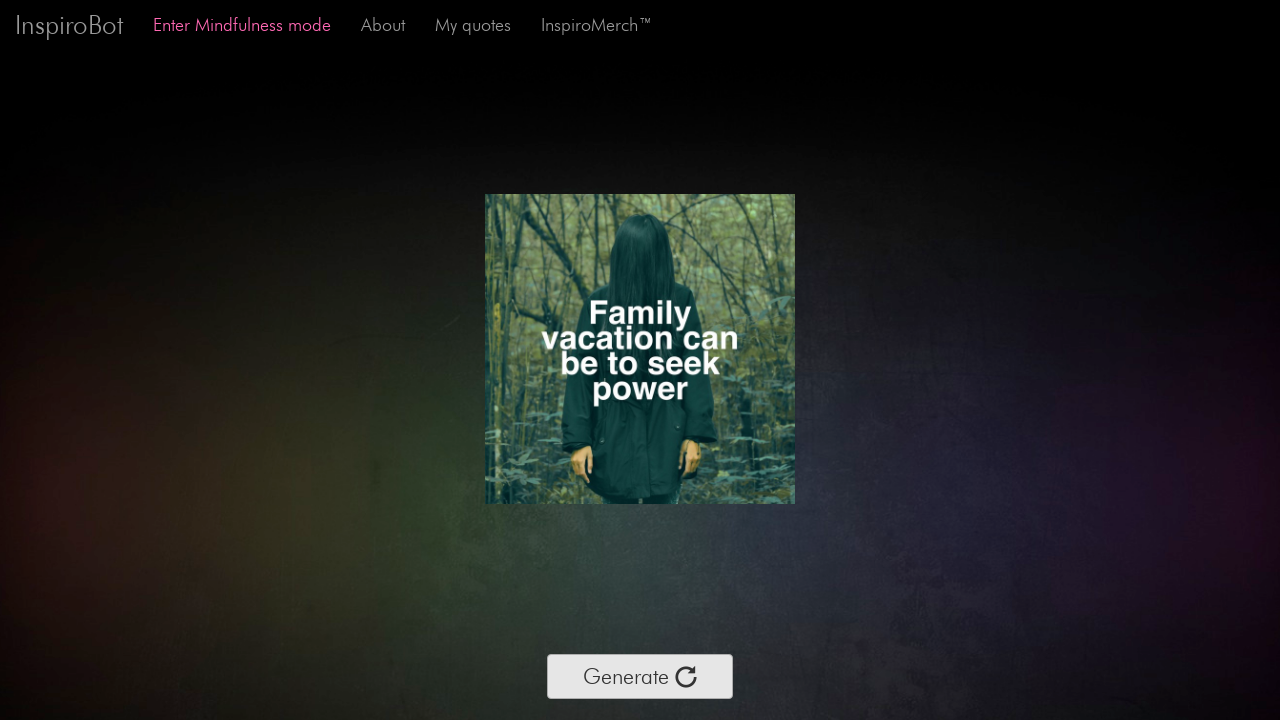

Waited for image to fully load before next generation (iteration 1/5)
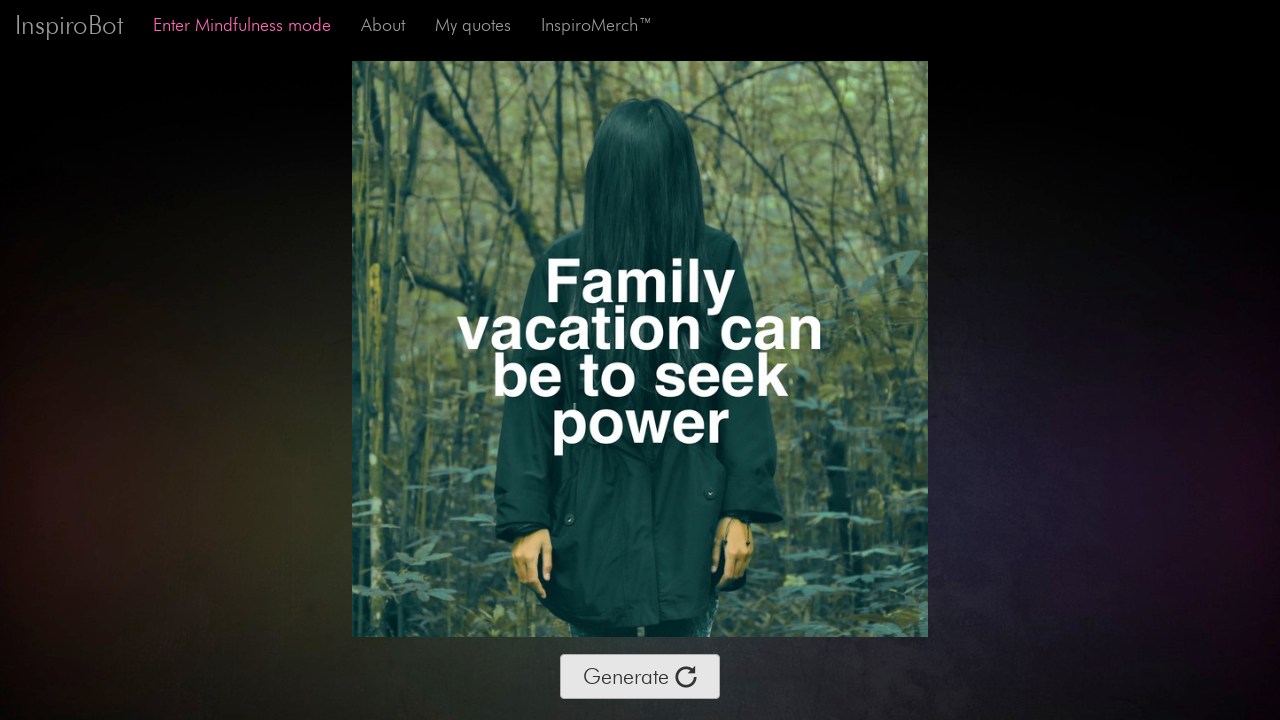

Clicked generate button (iteration 2/5) at (640, 677) on .btn-text
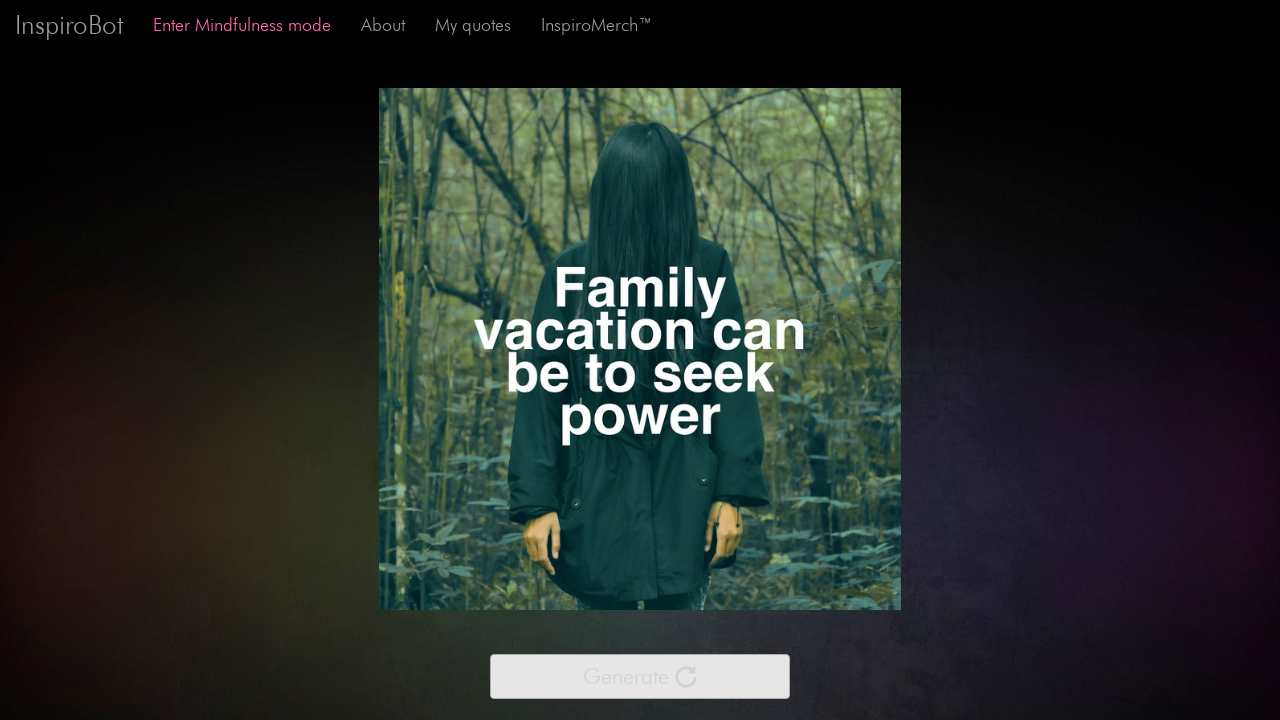

AI-generated inspirational quote image loaded (iteration 2/5)
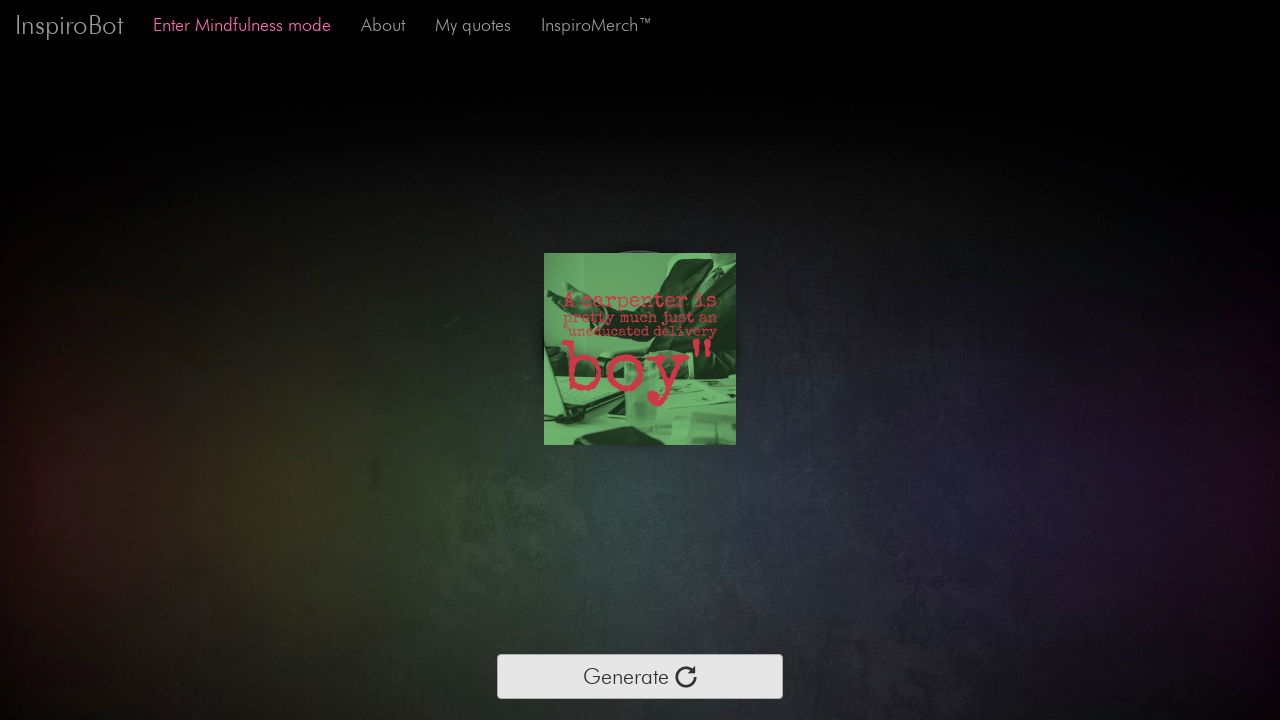

Waited for image to fully load before next generation (iteration 2/5)
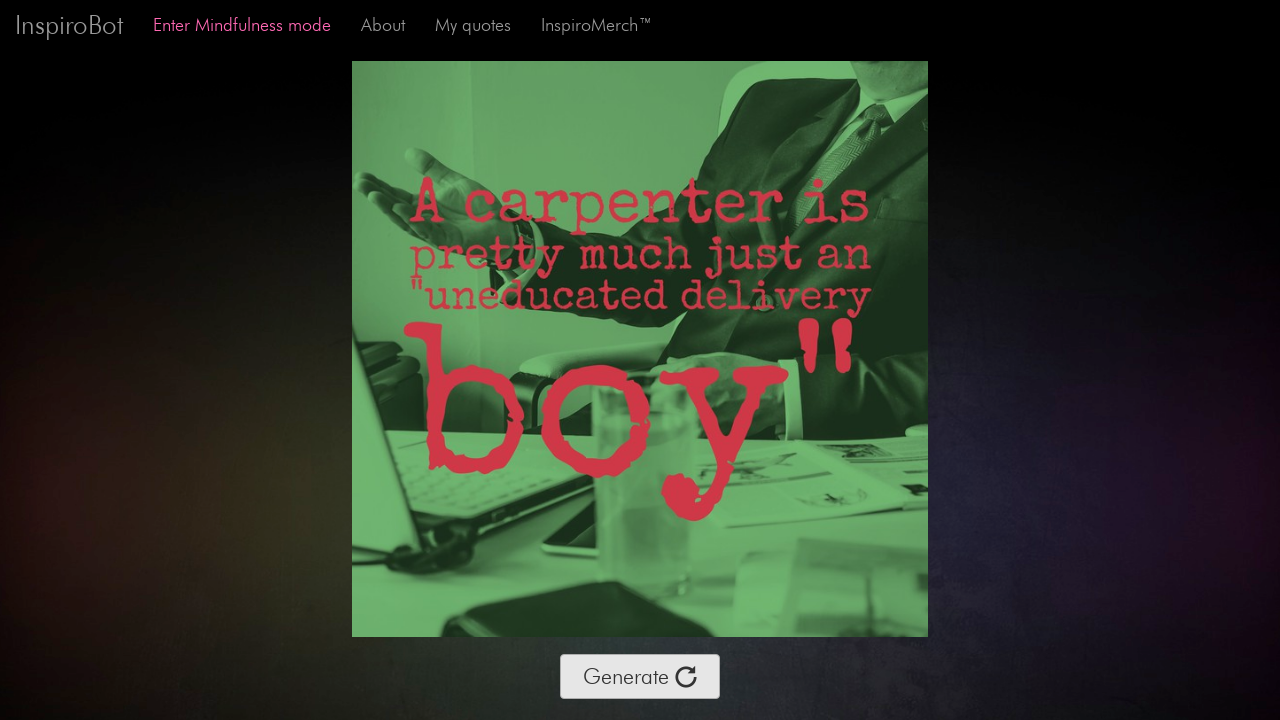

Clicked generate button (iteration 3/5) at (640, 677) on .btn-text
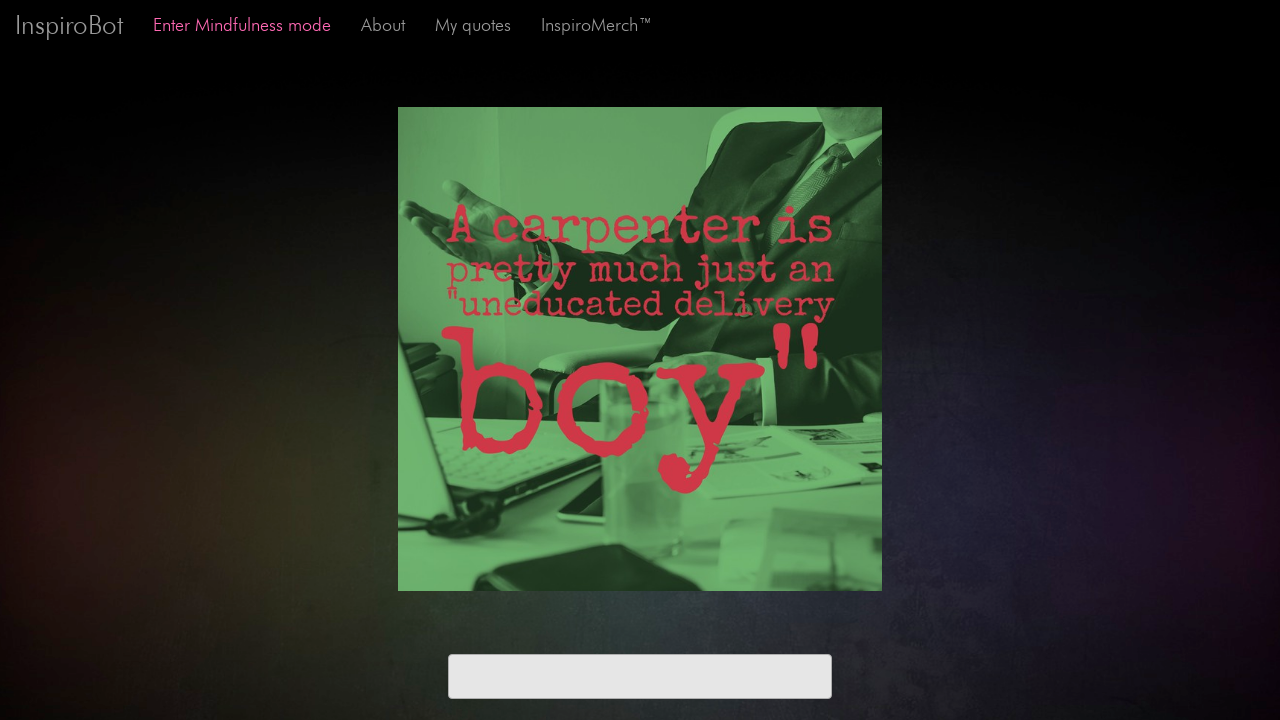

AI-generated inspirational quote image loaded (iteration 3/5)
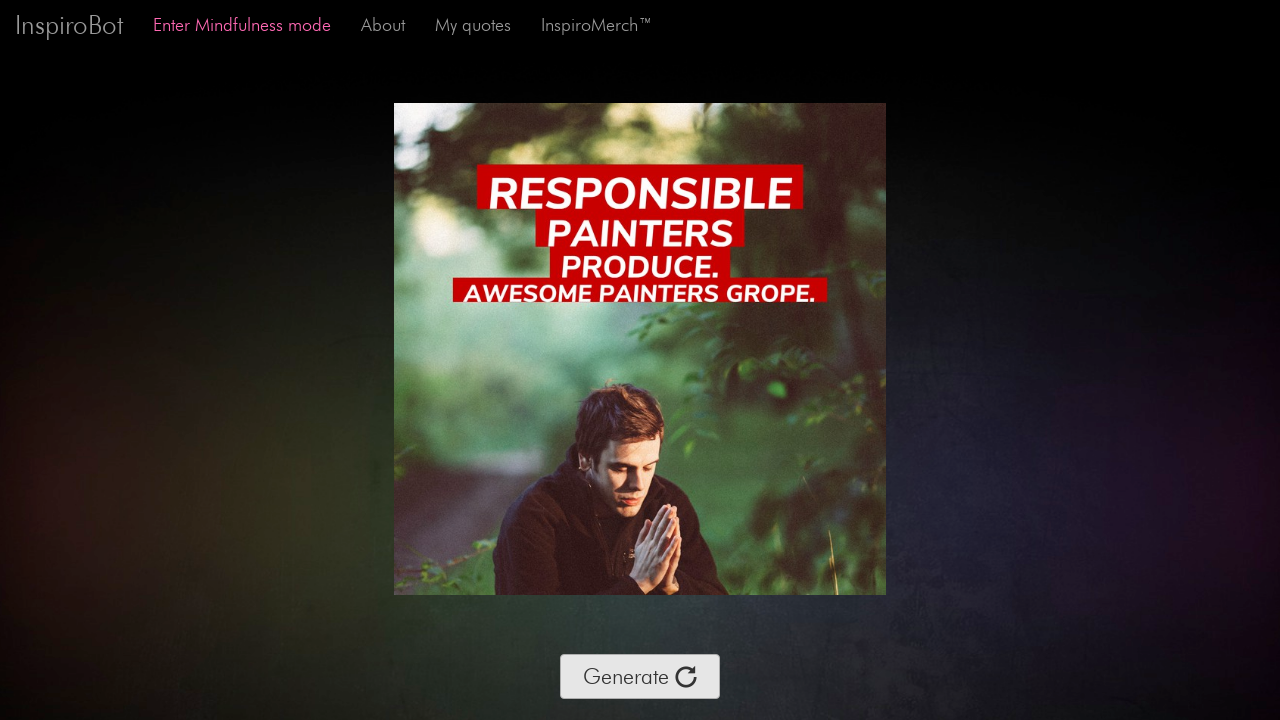

Waited for image to fully load before next generation (iteration 3/5)
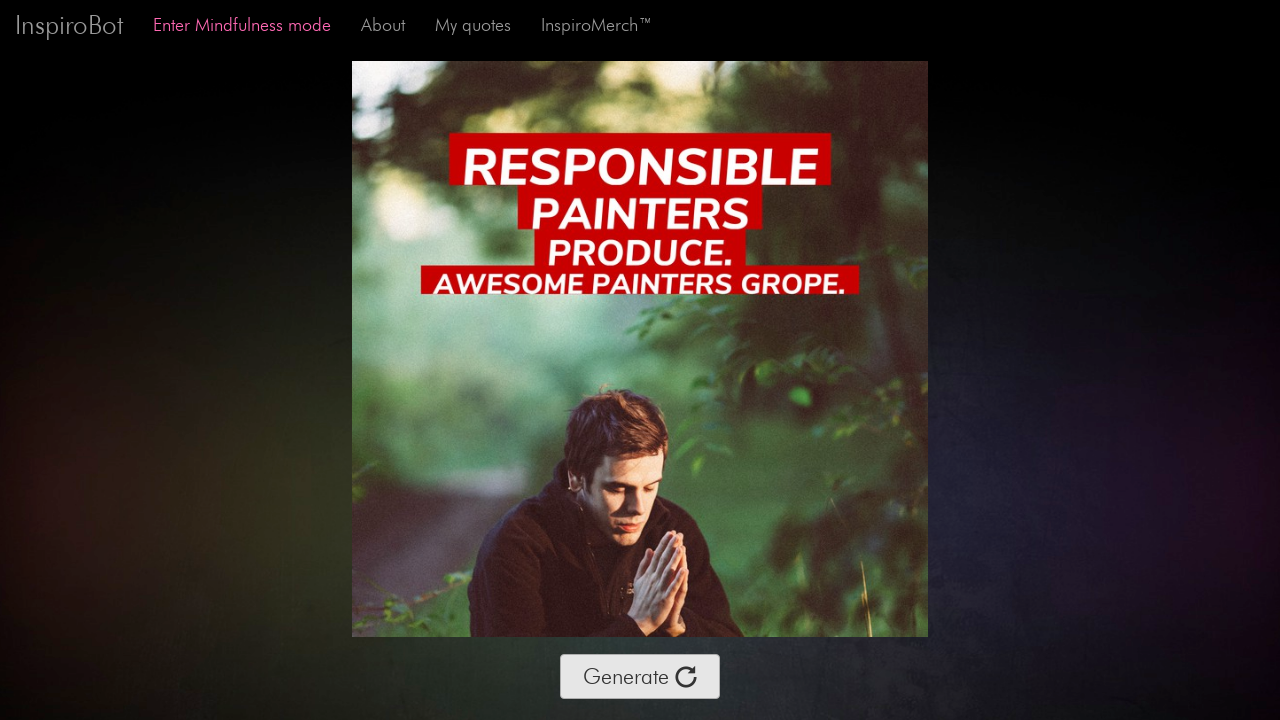

Clicked generate button (iteration 4/5) at (640, 677) on .btn-text
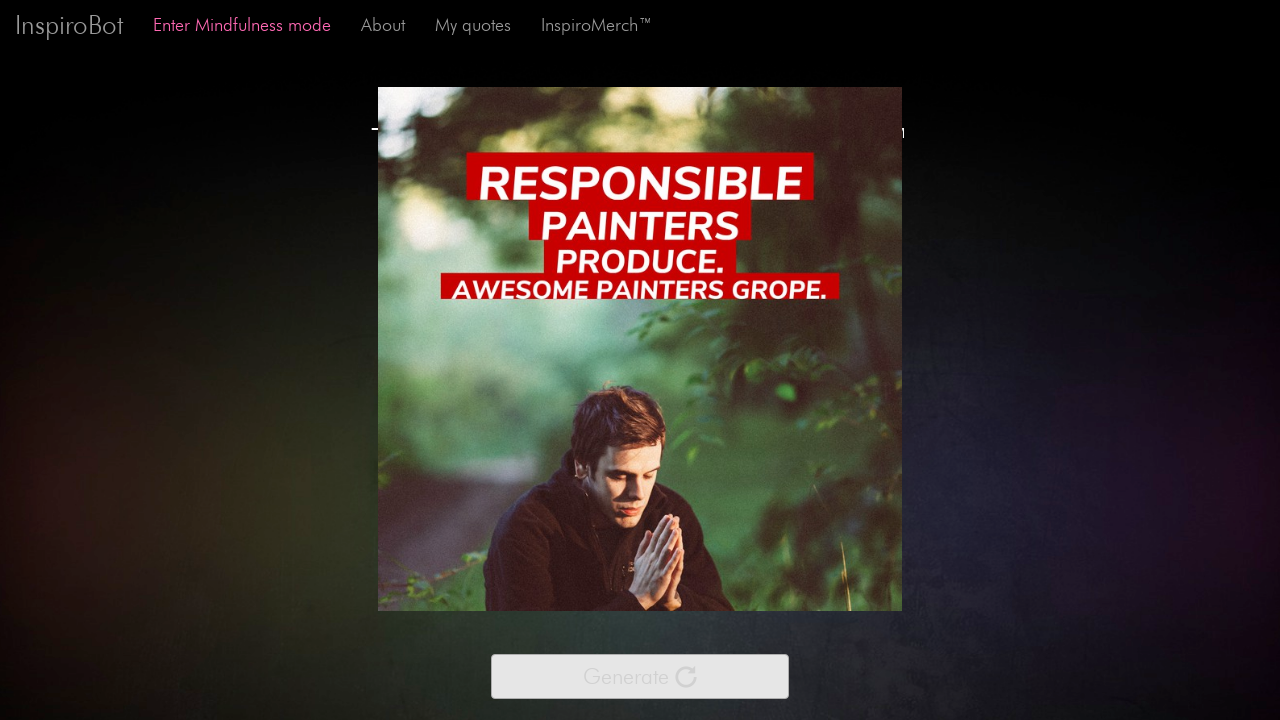

AI-generated inspirational quote image loaded (iteration 4/5)
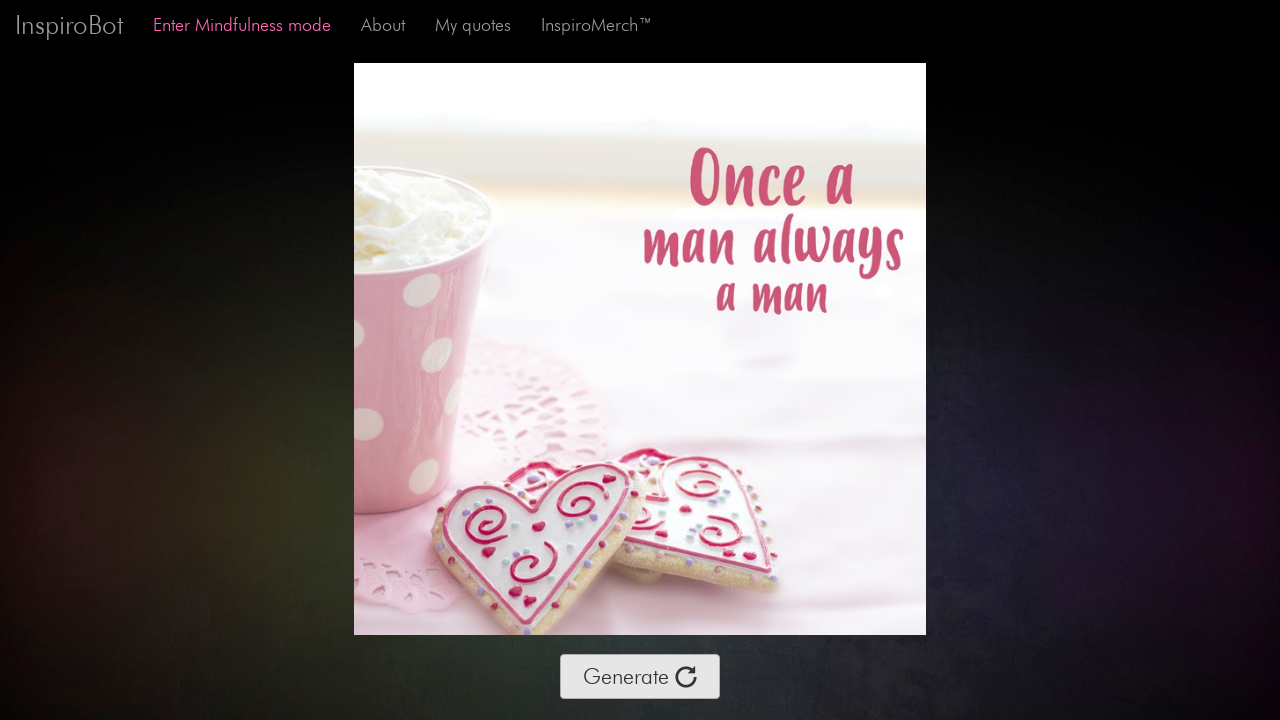

Waited for image to fully load before next generation (iteration 4/5)
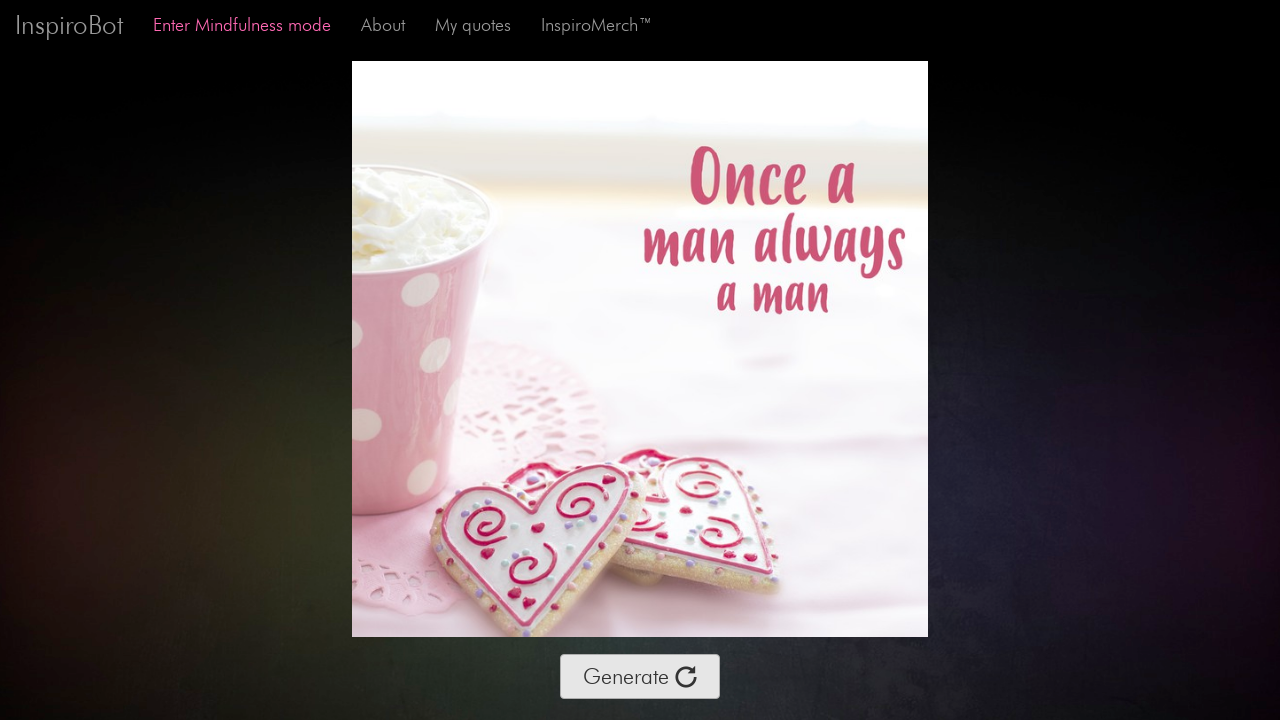

Clicked generate button (iteration 5/5) at (640, 677) on .btn-text
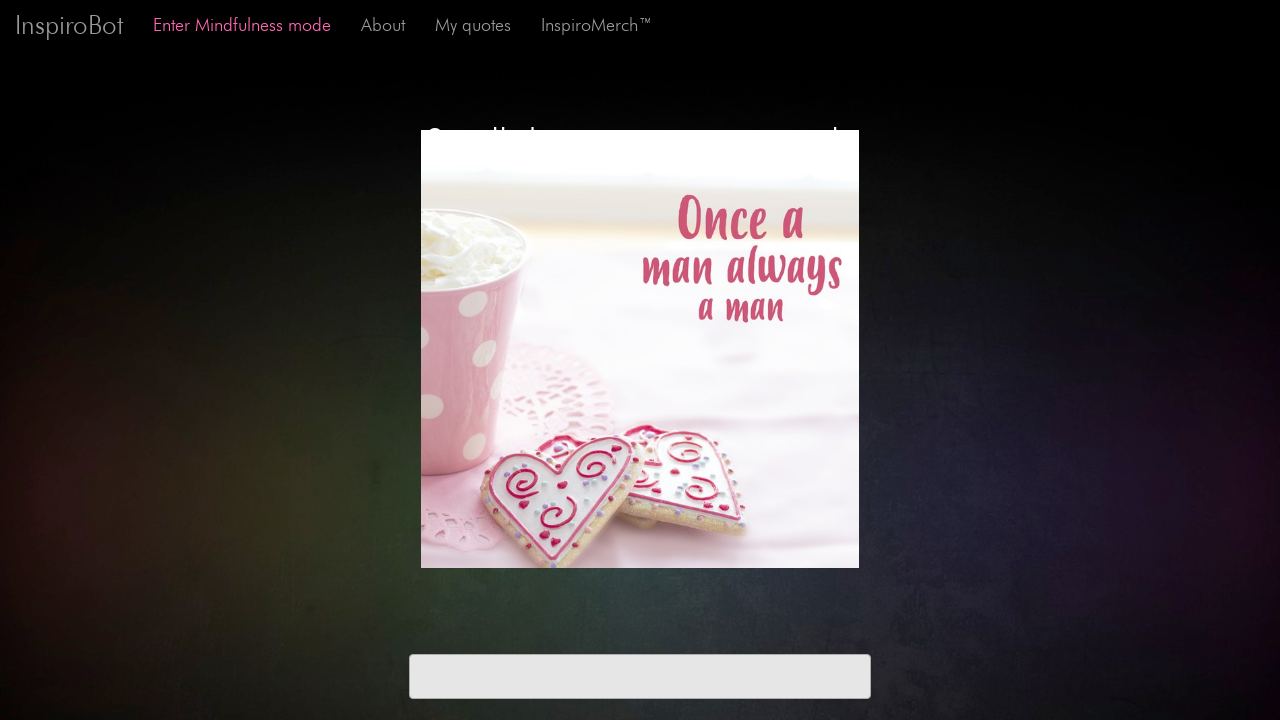

AI-generated inspirational quote image loaded (iteration 5/5)
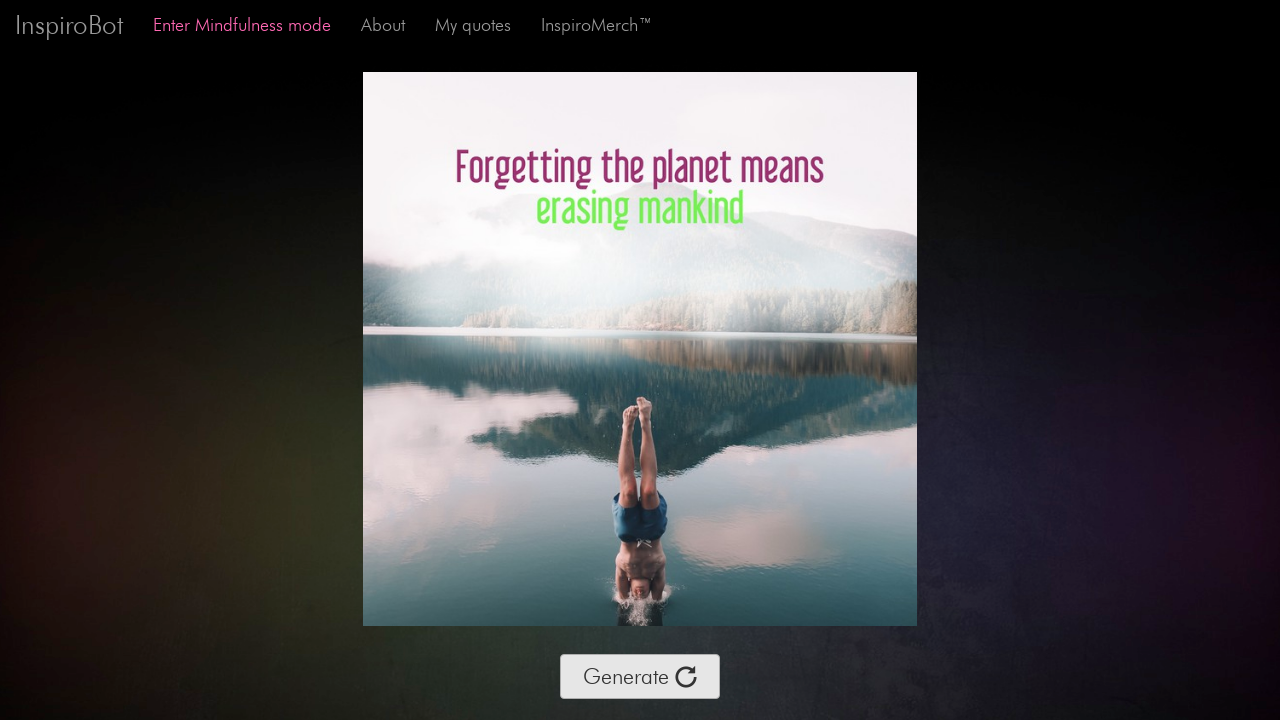

Waited for image to fully load before next generation (iteration 5/5)
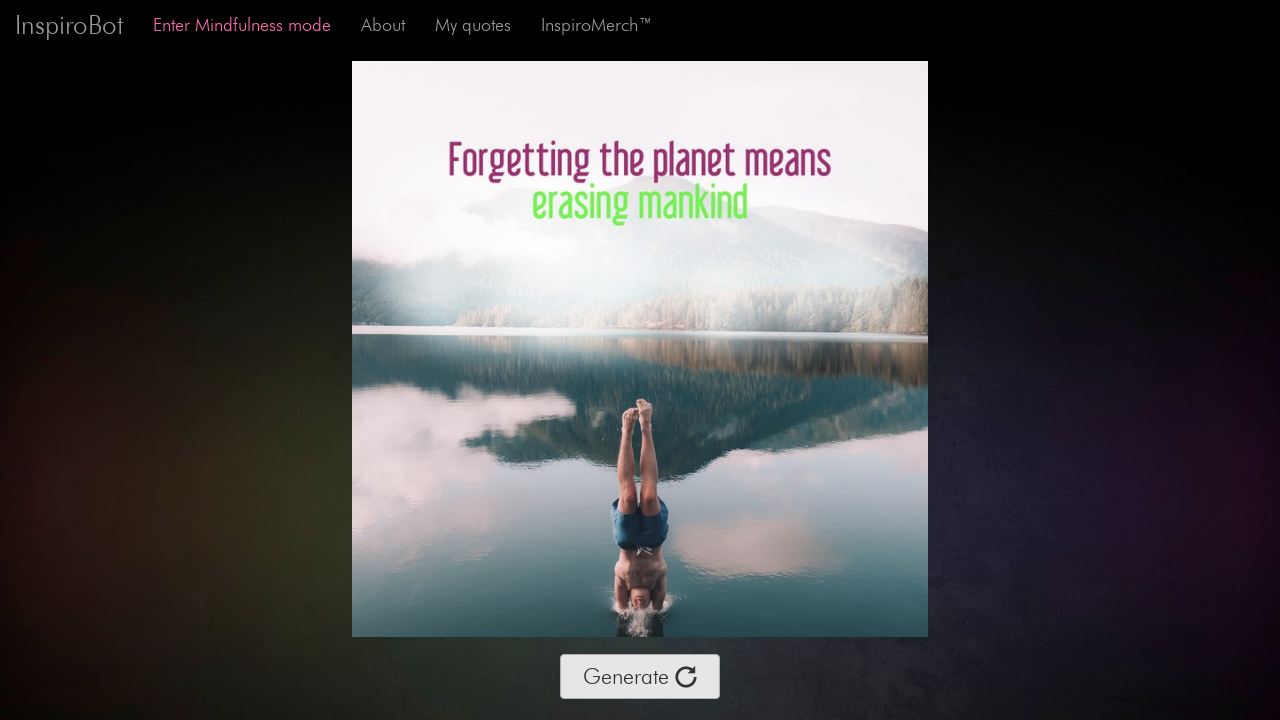

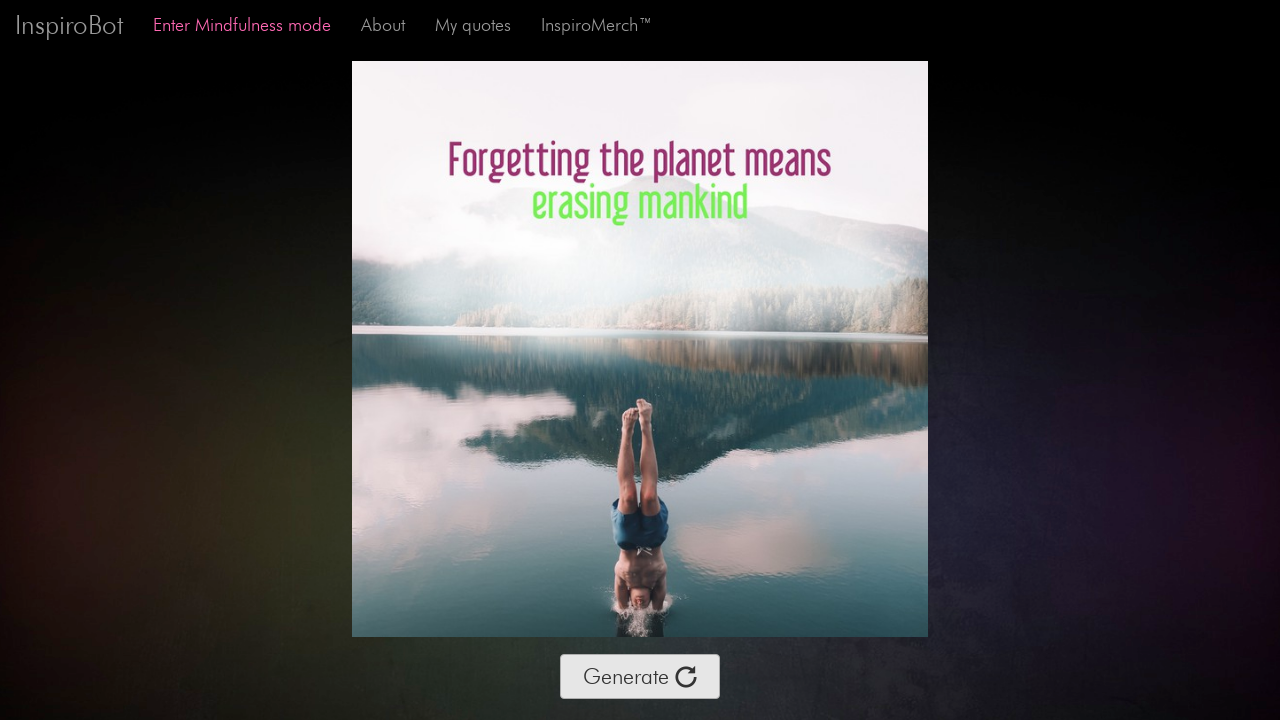